Tests iframe handling by switching to an iframe and entering text in an input field within the frame

Starting URL: https://demo.automationtesting.in/Frames.html

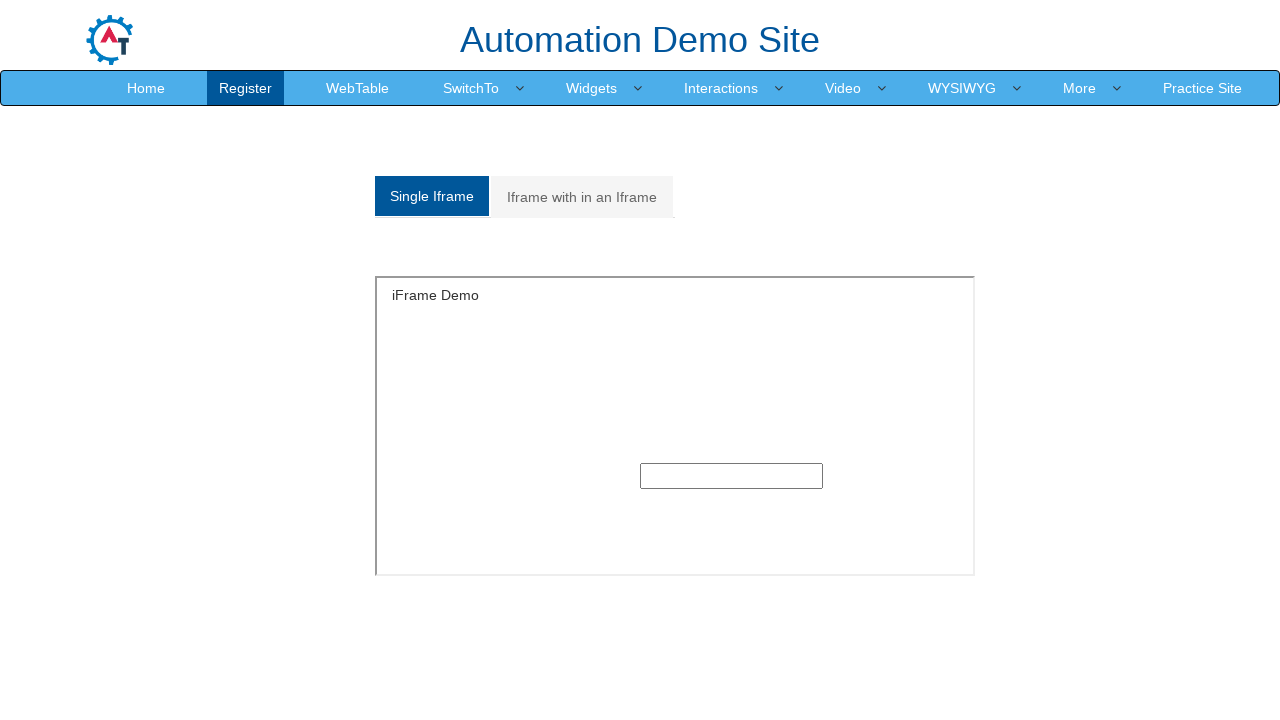

Located iframe within Single div element
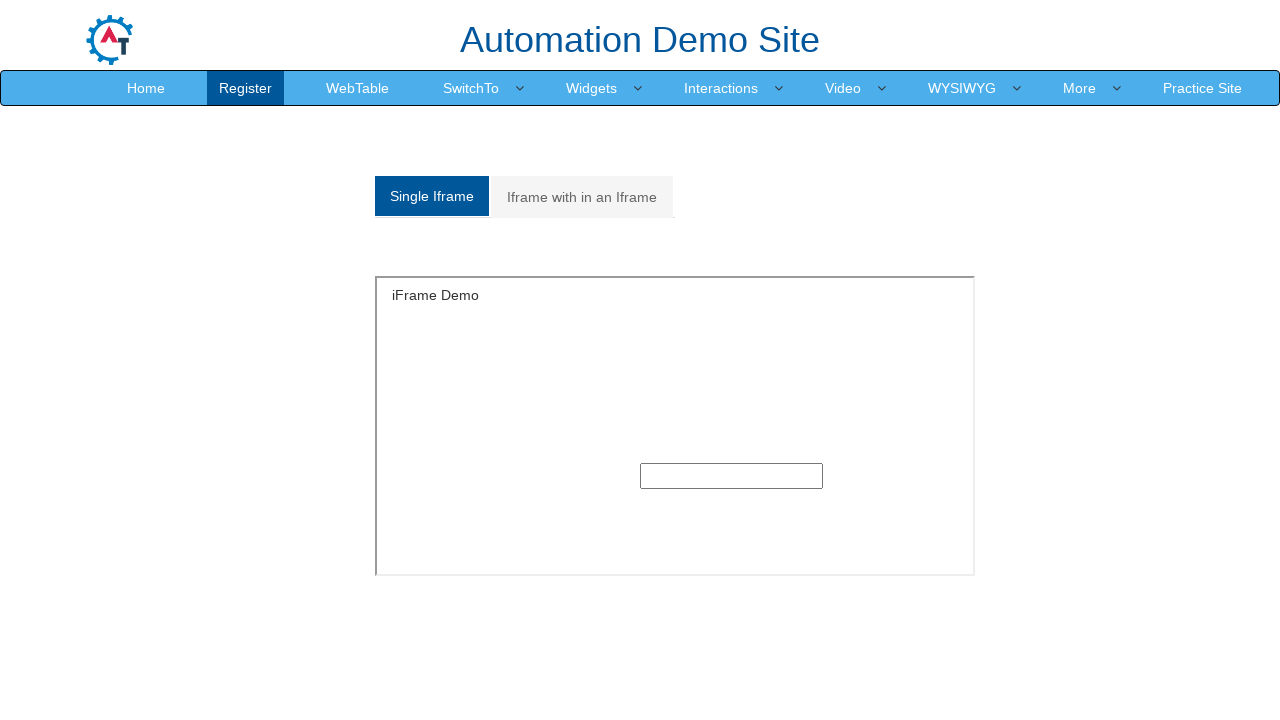

Filled input field within iframe with 'This is text box' on xpath=//div[@id='Single']/iframe >> internal:control=enter-frame >> input
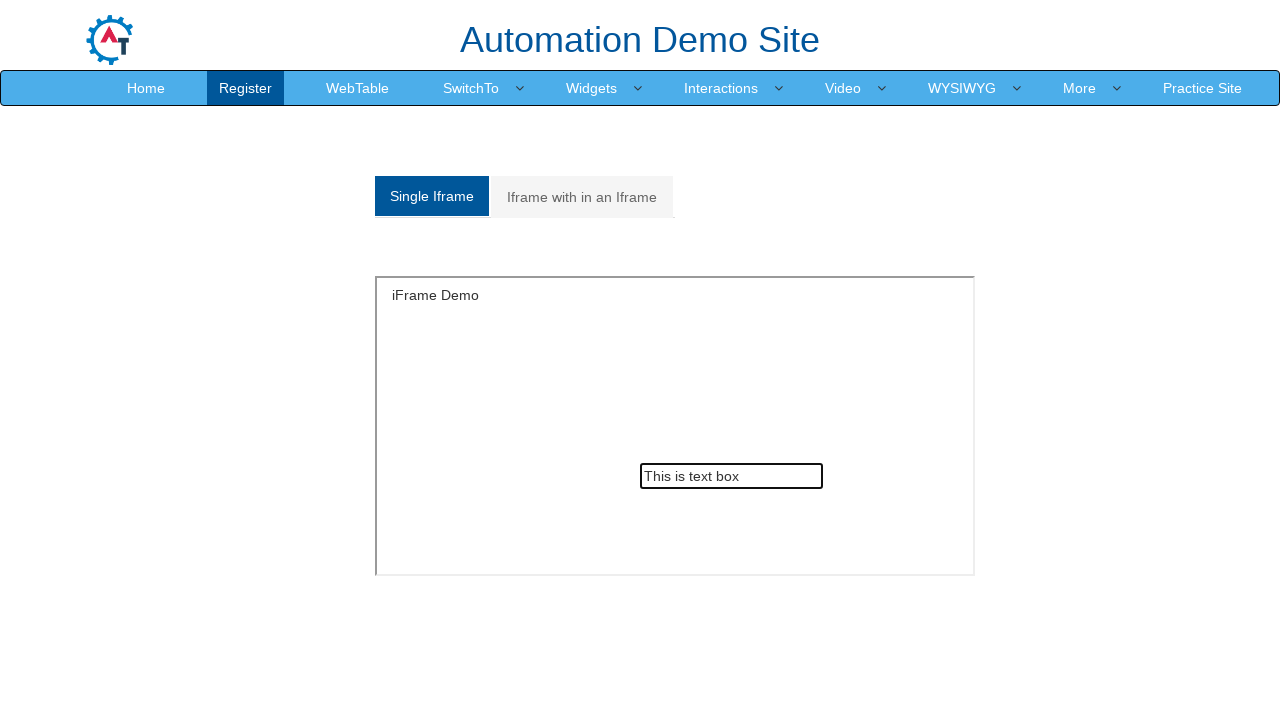

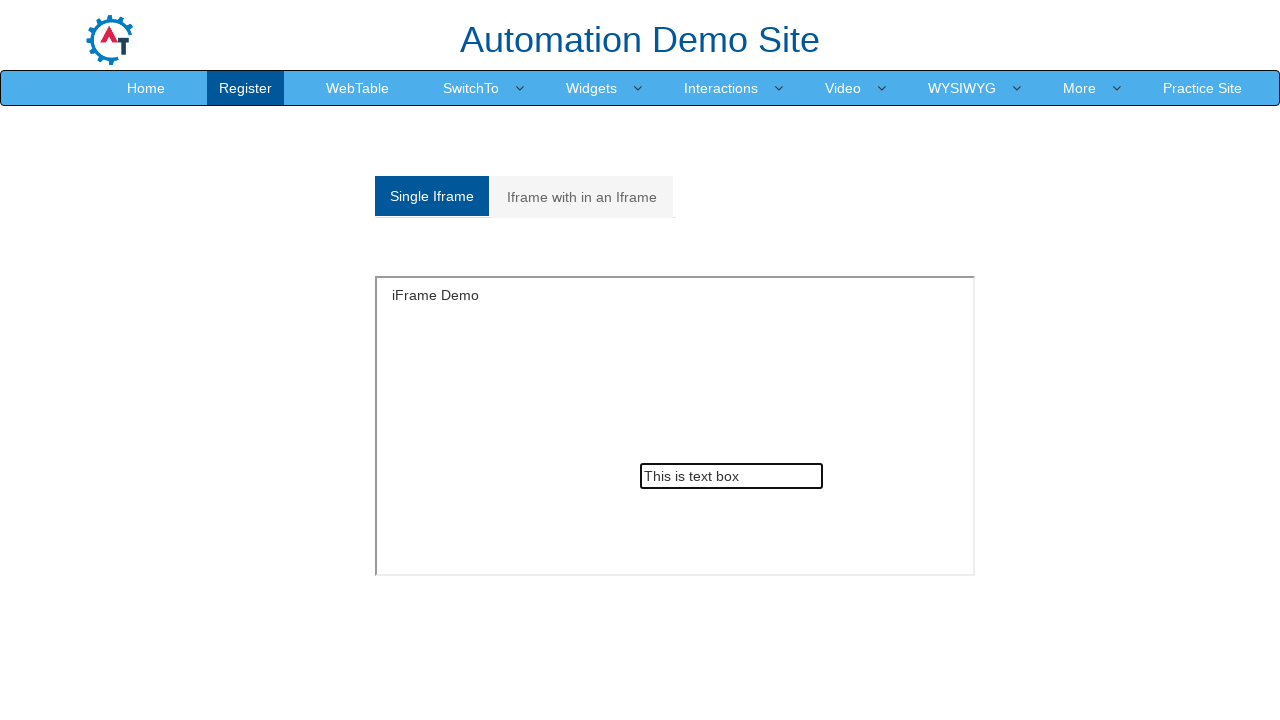